Navigates to NSE India's live equity market page and verifies the page loads successfully by checking for the page title.

Starting URL: https://www.nseindia.com/market-data/live-equity-market

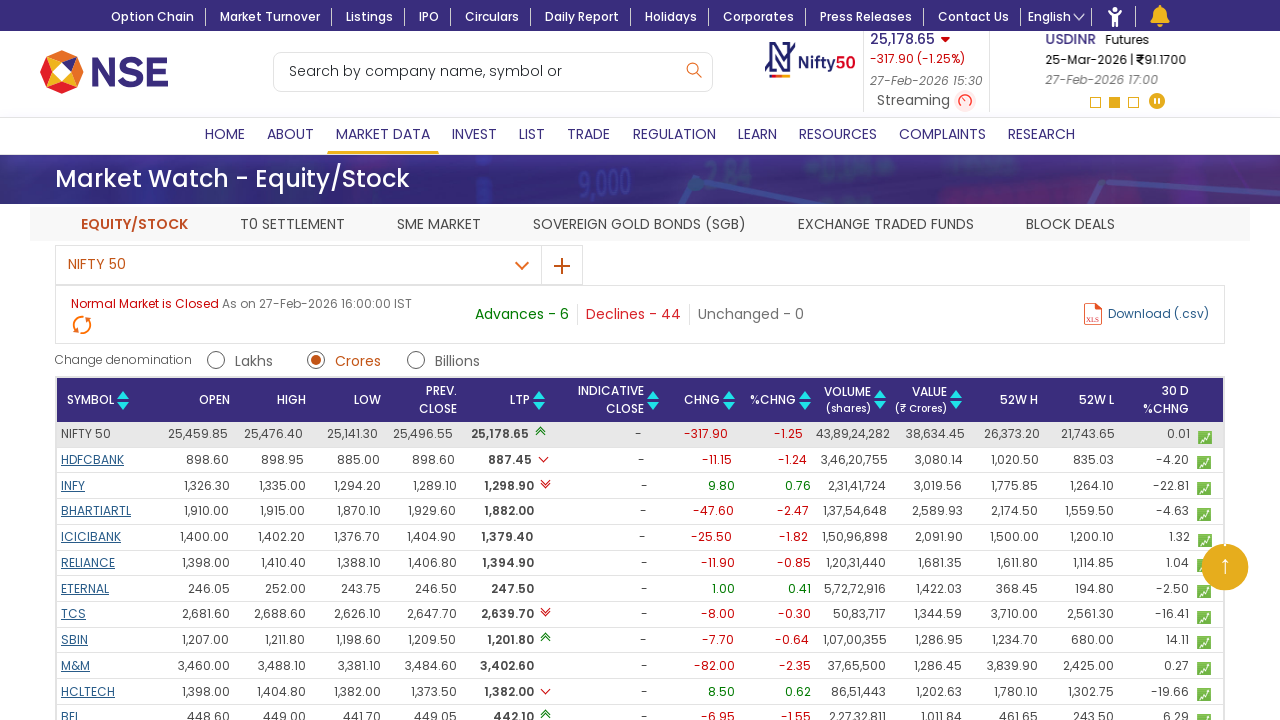

Waited for page to reach domcontentloaded state
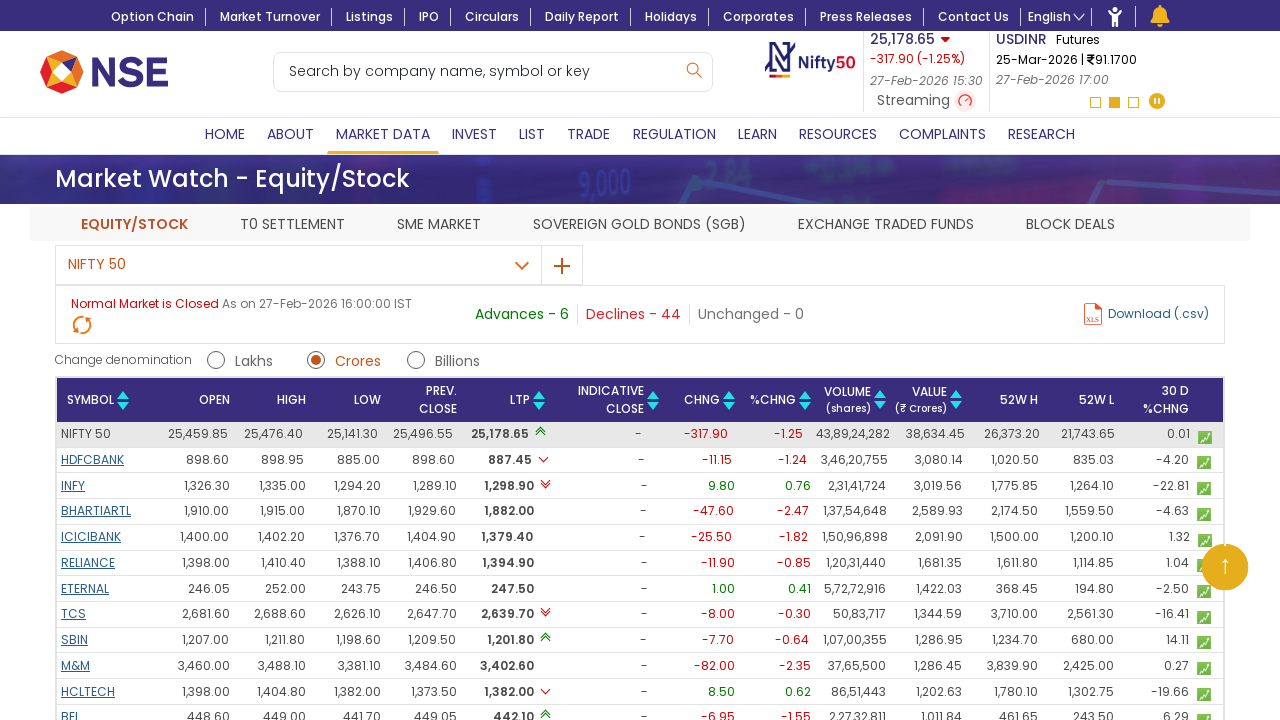

Verified page title is not empty: 'Equity Market Watch, Live Nifty & Sensex Charts & News - NSE India'
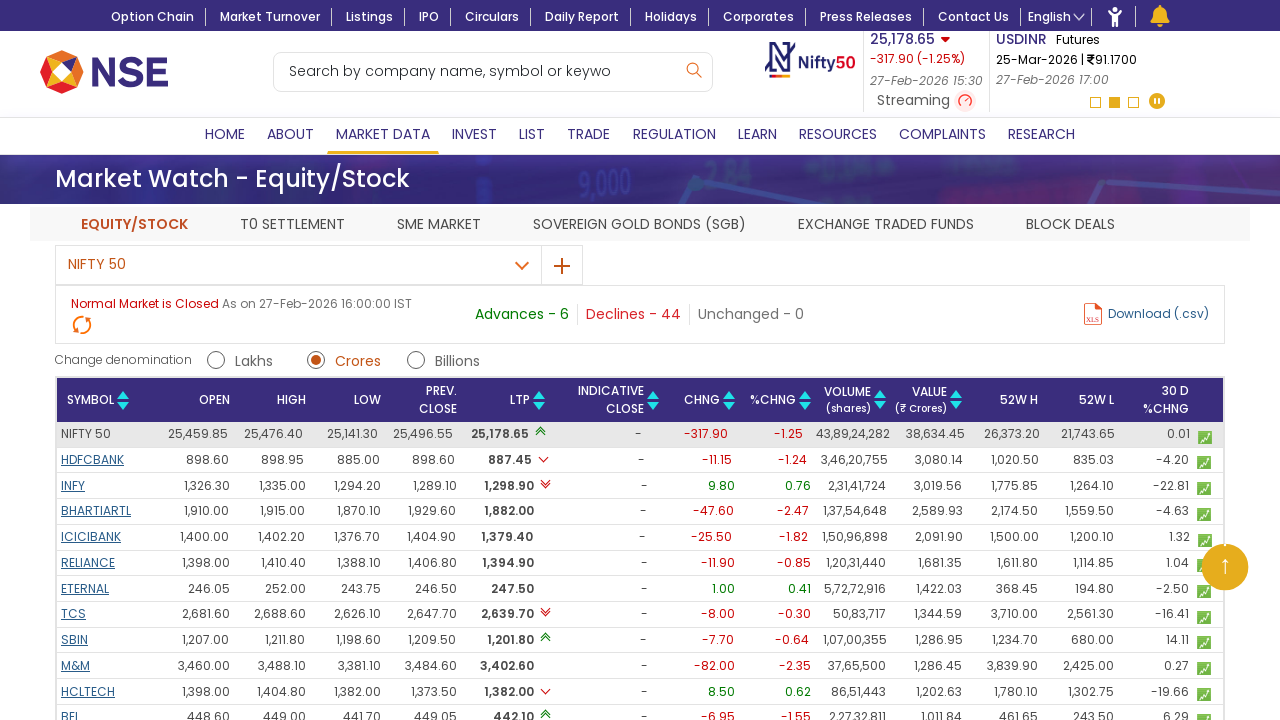

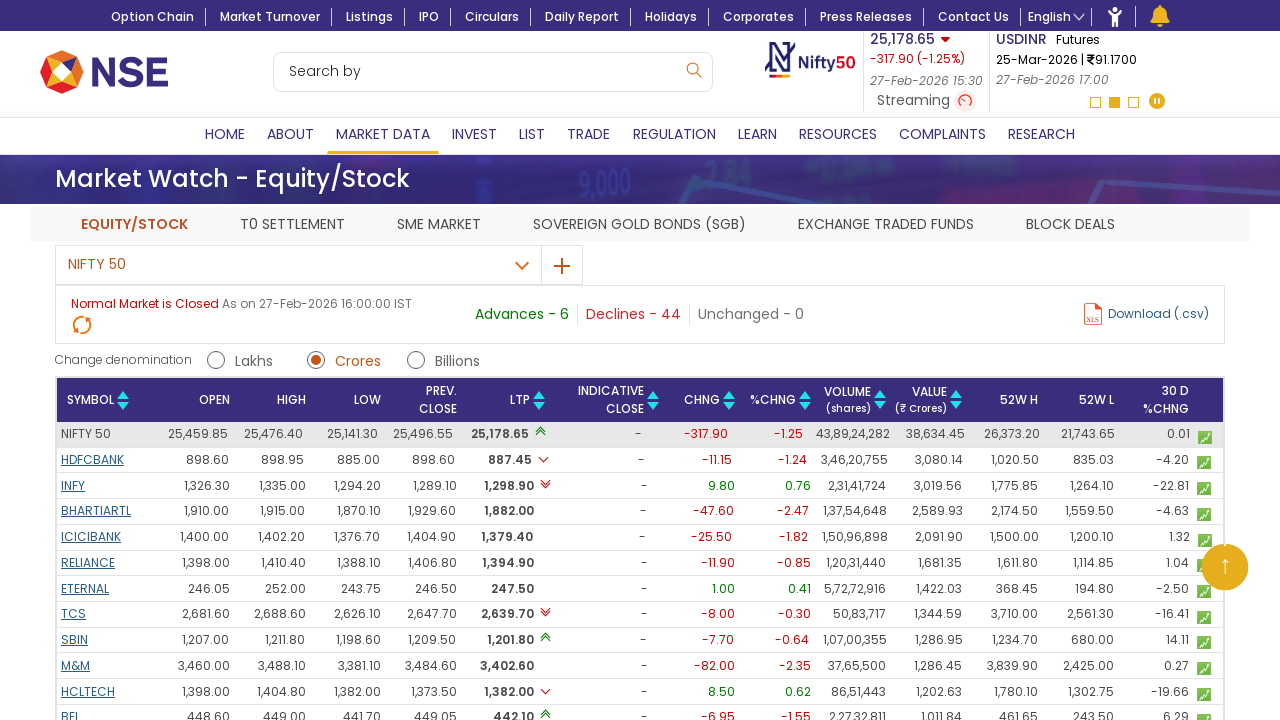